Tests adding a new customer through the bank manager interface by filling out the customer registration form

Starting URL: https://www.globalsqa.com/angularJs-protractor/BankingProject/#/login

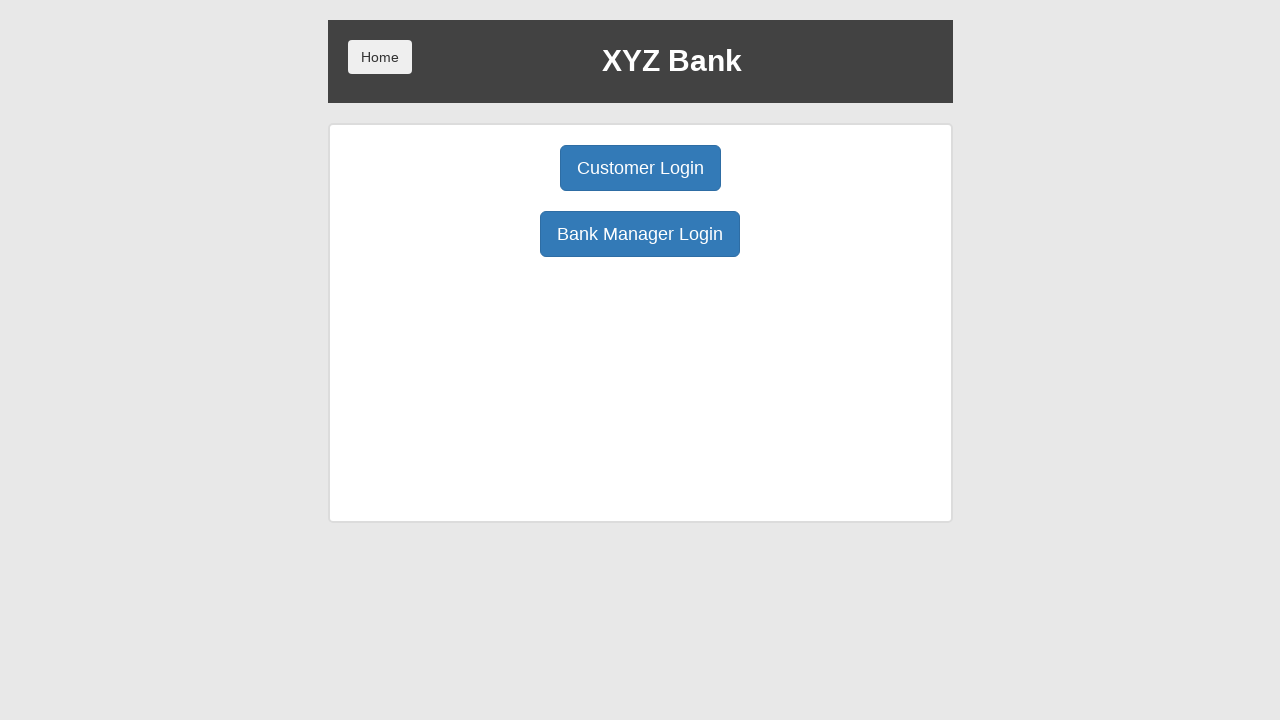

Clicked Bank Manager Login button at (640, 234) on xpath=/html/body/div/div/div[2]/div/div[1]/div[2]/button
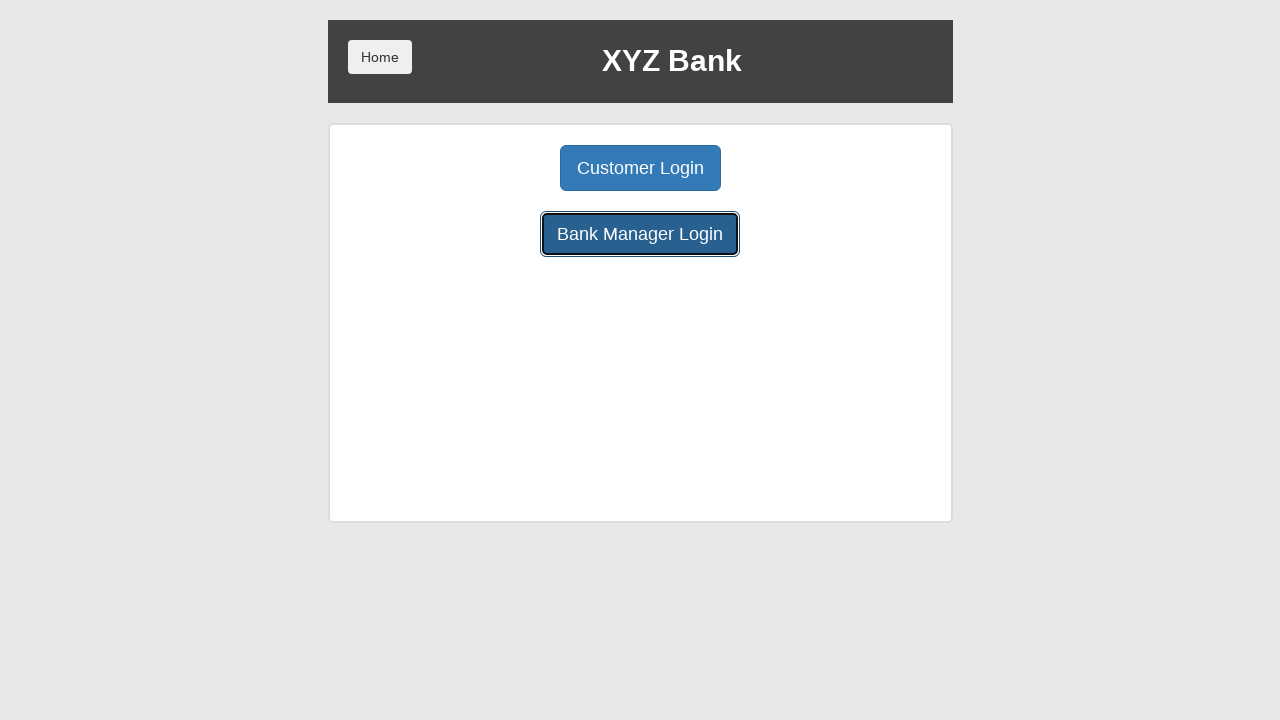

Successfully navigated to manager page
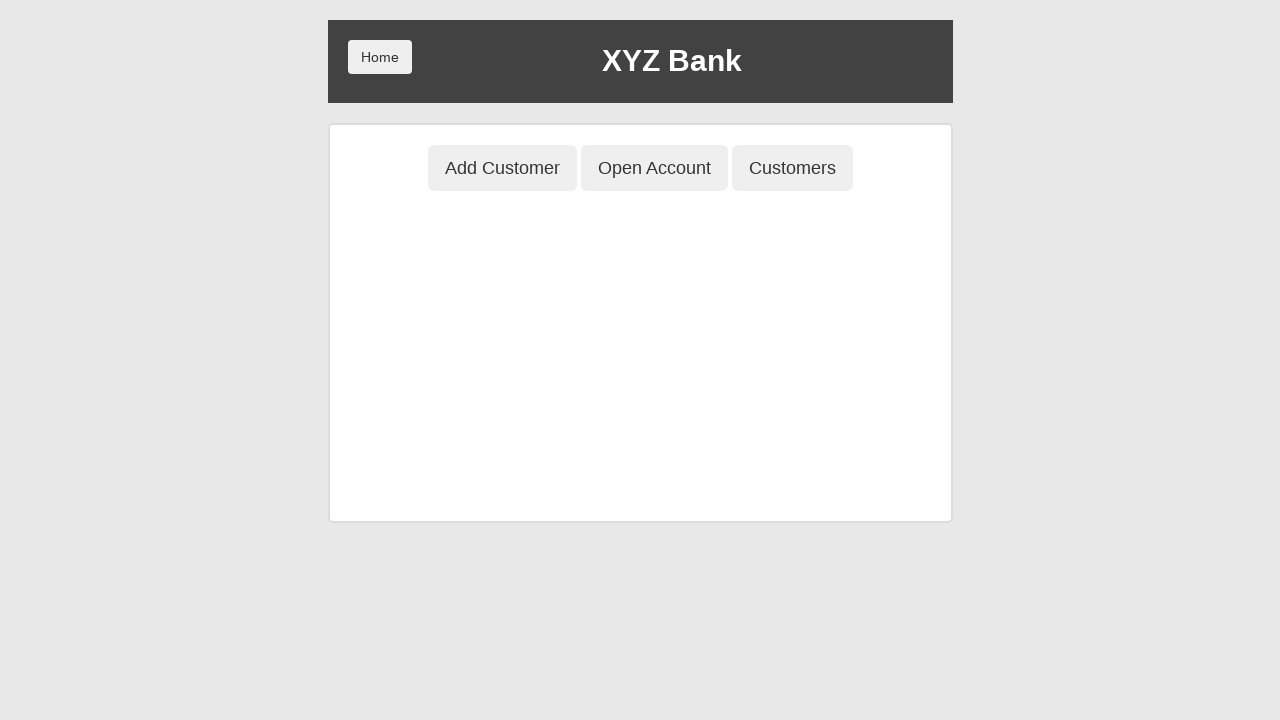

Clicked Add Customer button at (502, 168) on xpath=/html/body/div/div/div[2]/div/div[1]/button[1]
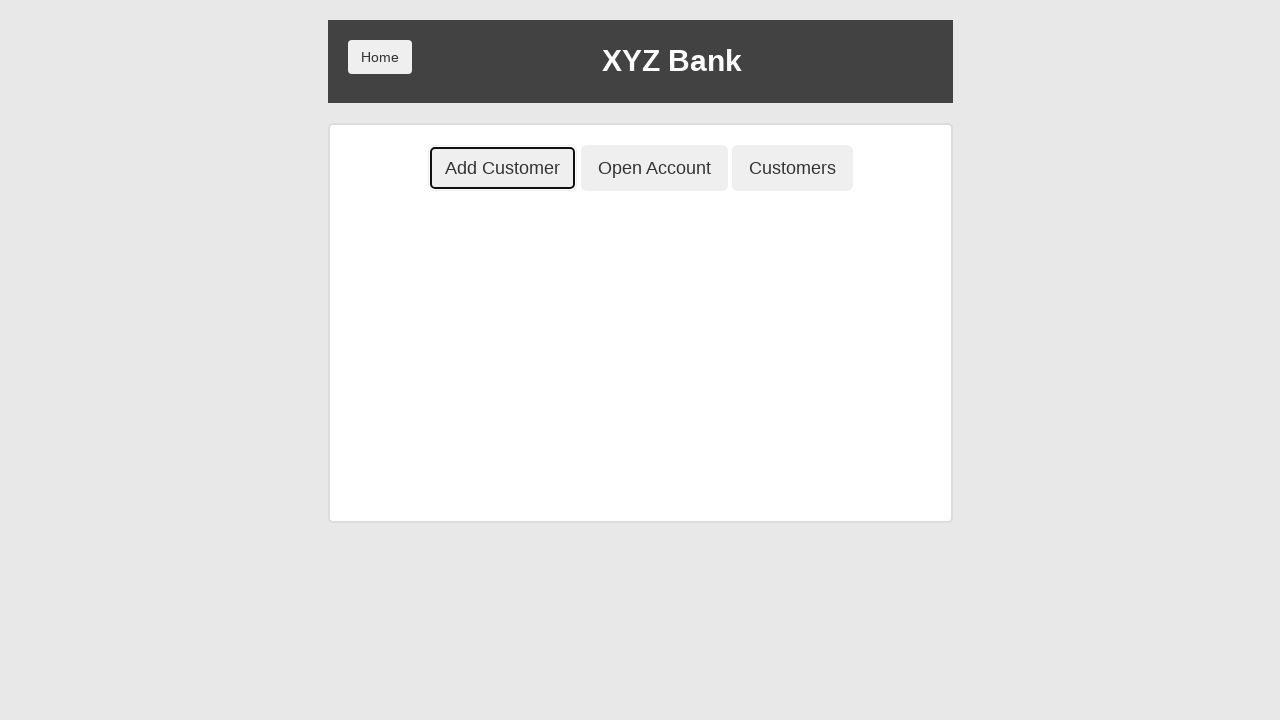

Successfully navigated to customer registration form
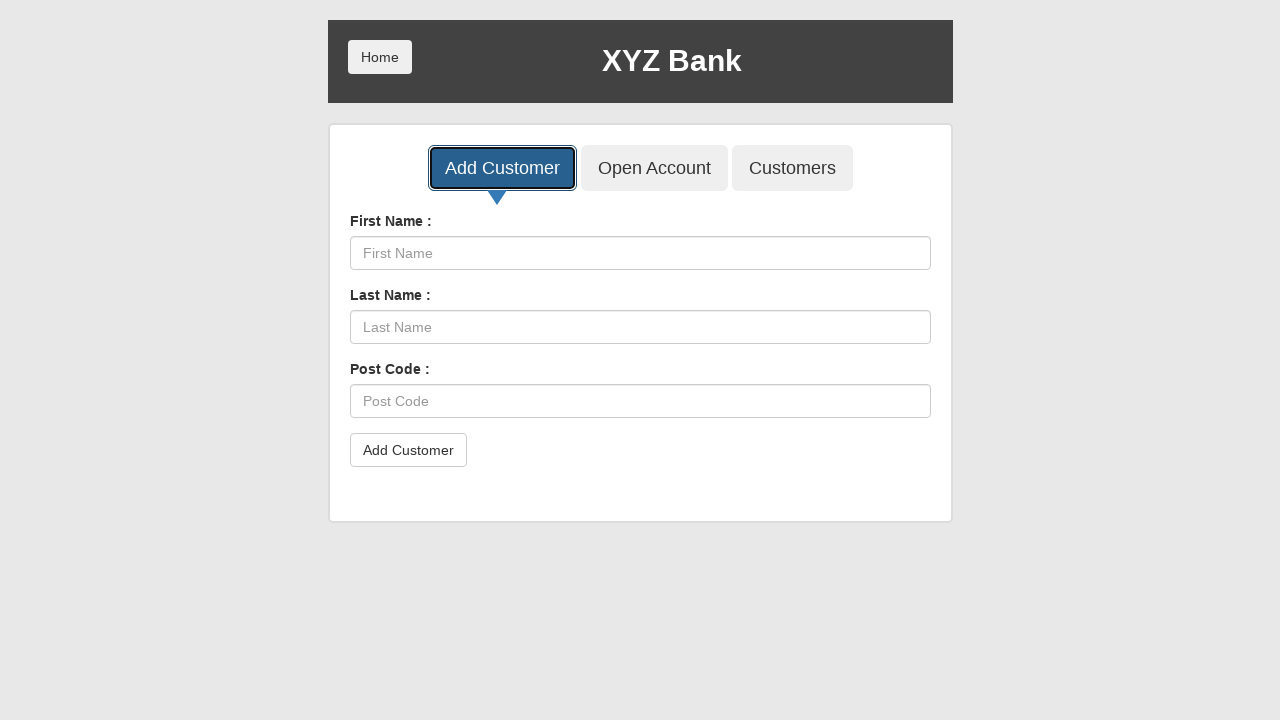

Filled first name field with 'John' on xpath=/html/body/div/div/div[2]/div/div[2]/div/div/form/div[1]/input
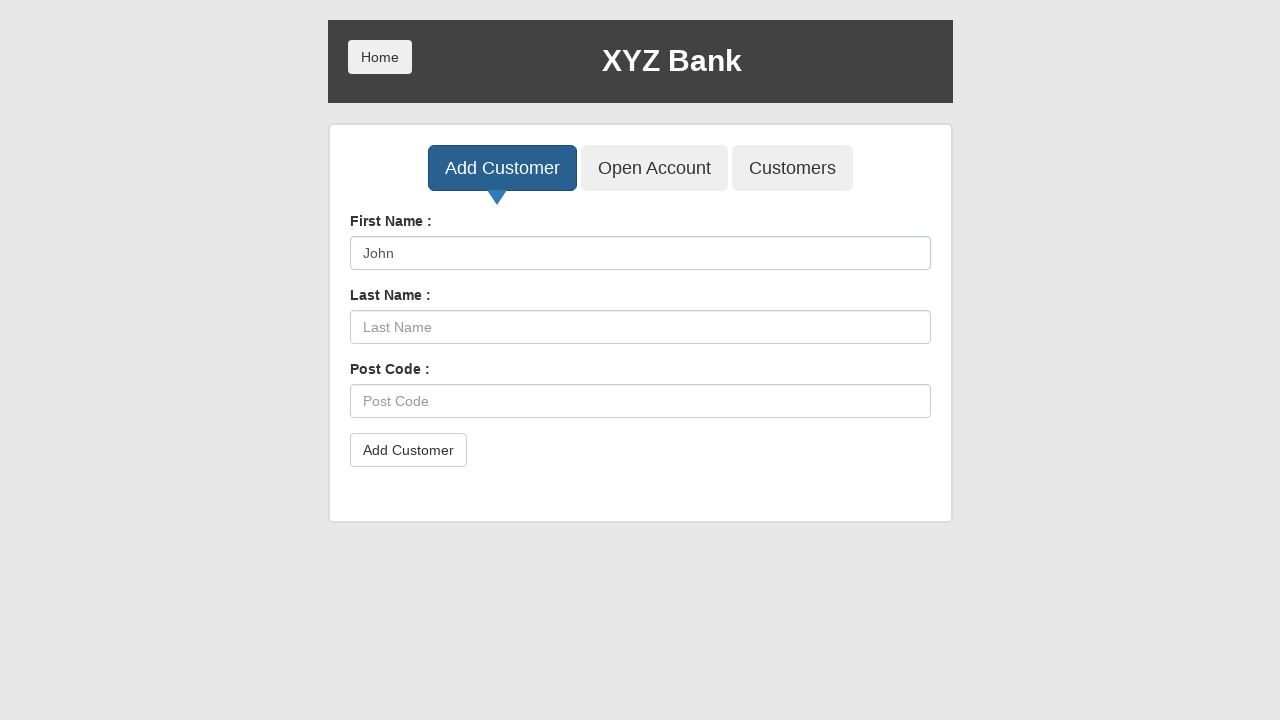

Filled last name field with 'Smith' on xpath=/html/body/div/div/div[2]/div/div[2]/div/div/form/div[2]/input
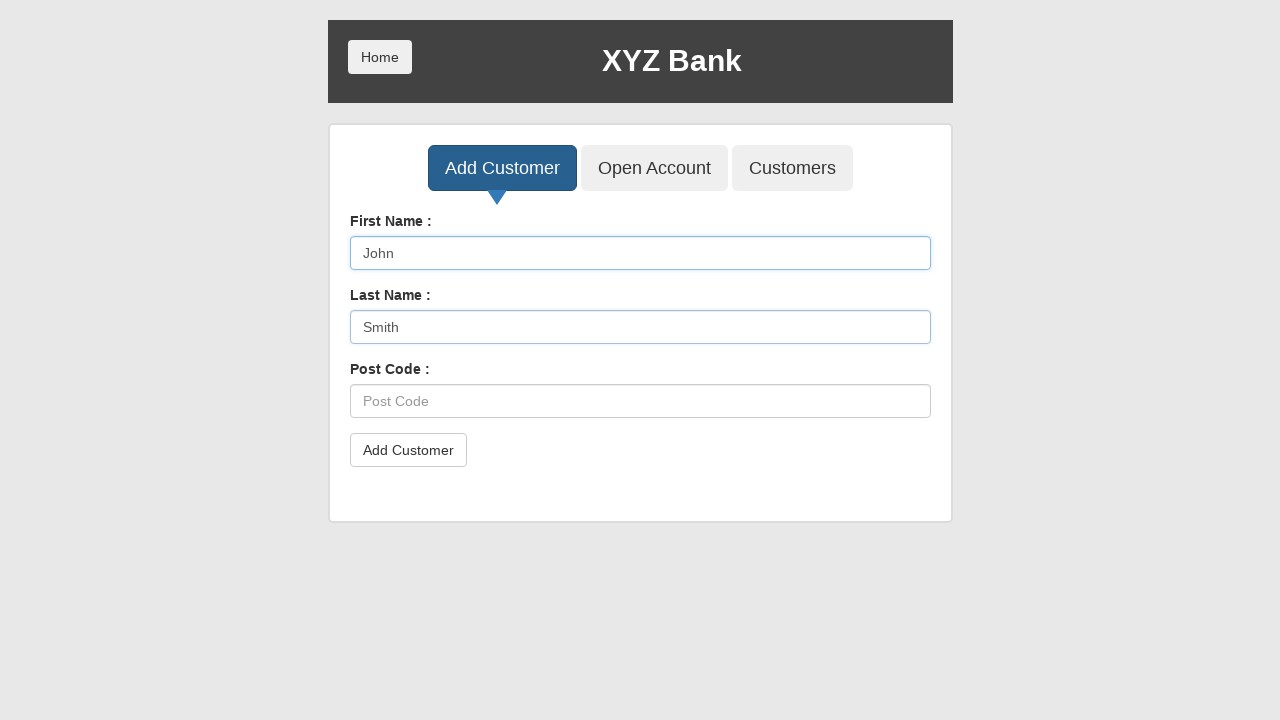

Filled postal code field with '10001' on xpath=/html/body/div/div/div[2]/div/div[2]/div/div/form/div[3]/input
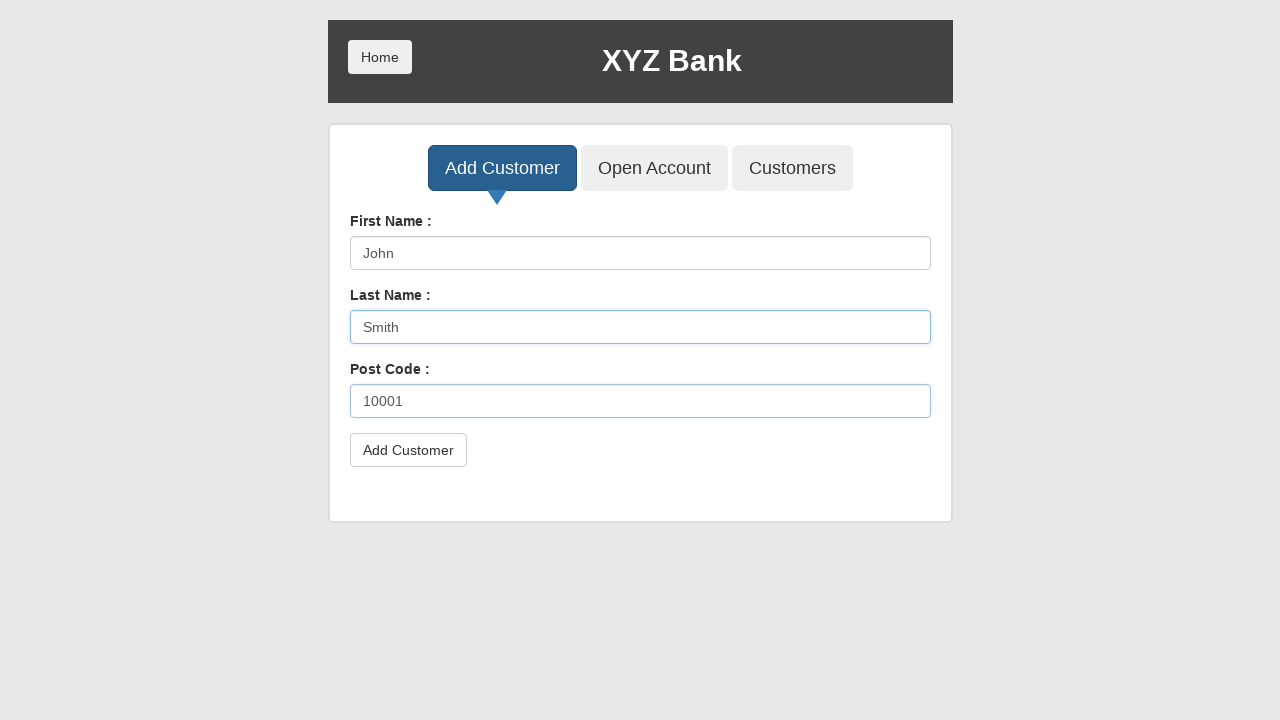

Clicked form submit button at (408, 450) on xpath=/html/body/div/div/div[2]/div/div[2]/div/div/form/button
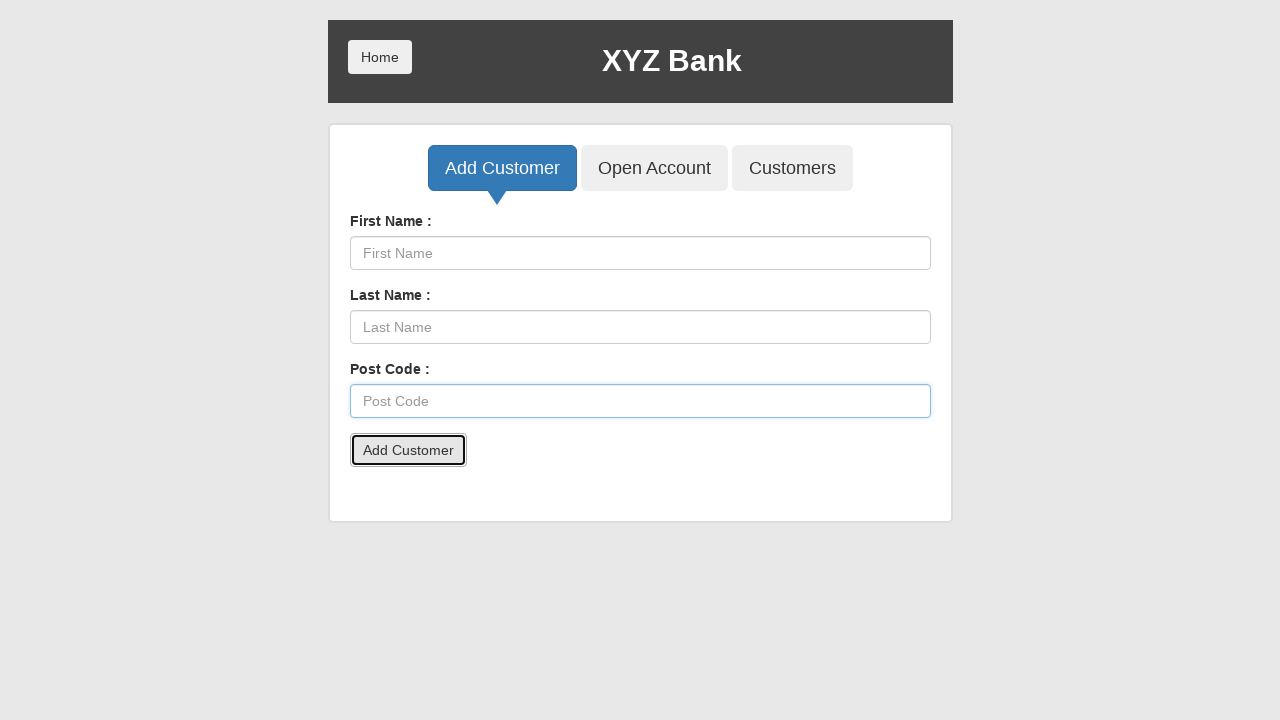

Accepted confirmation alert dialog
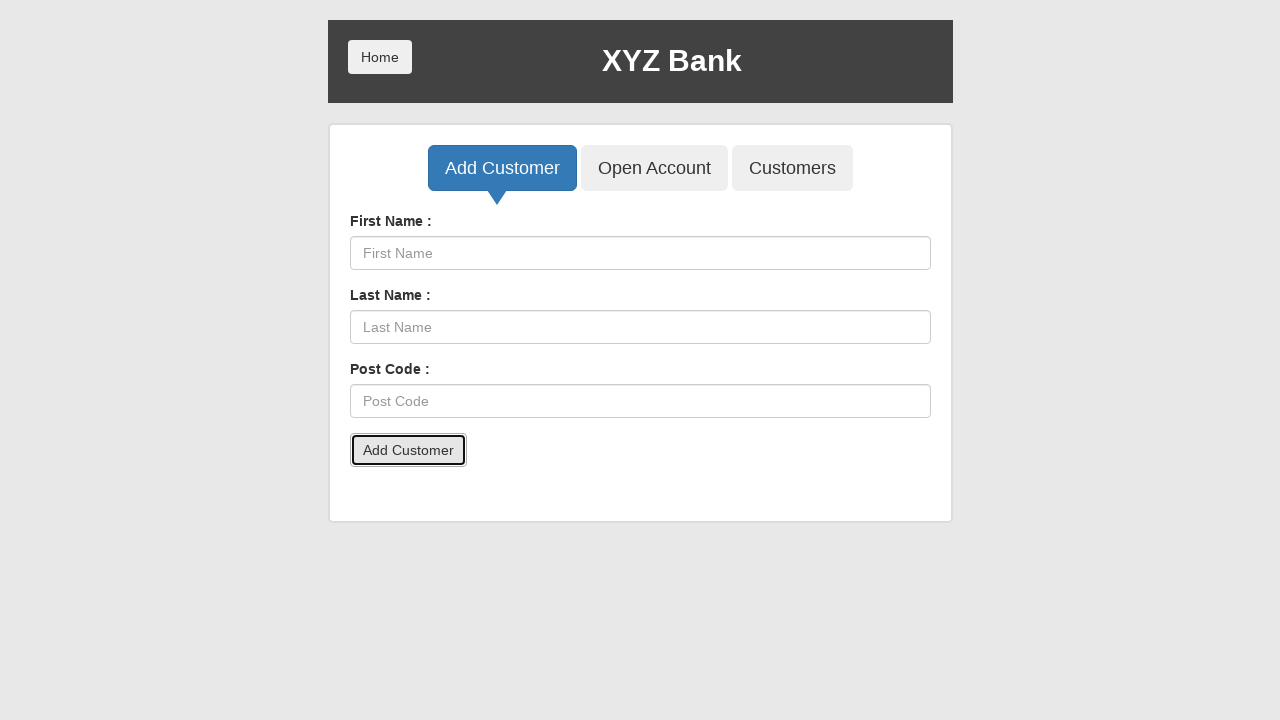

Clicked home button to return to main page at (380, 57) on xpath=/html/body/div/div/div[1]/button[1]
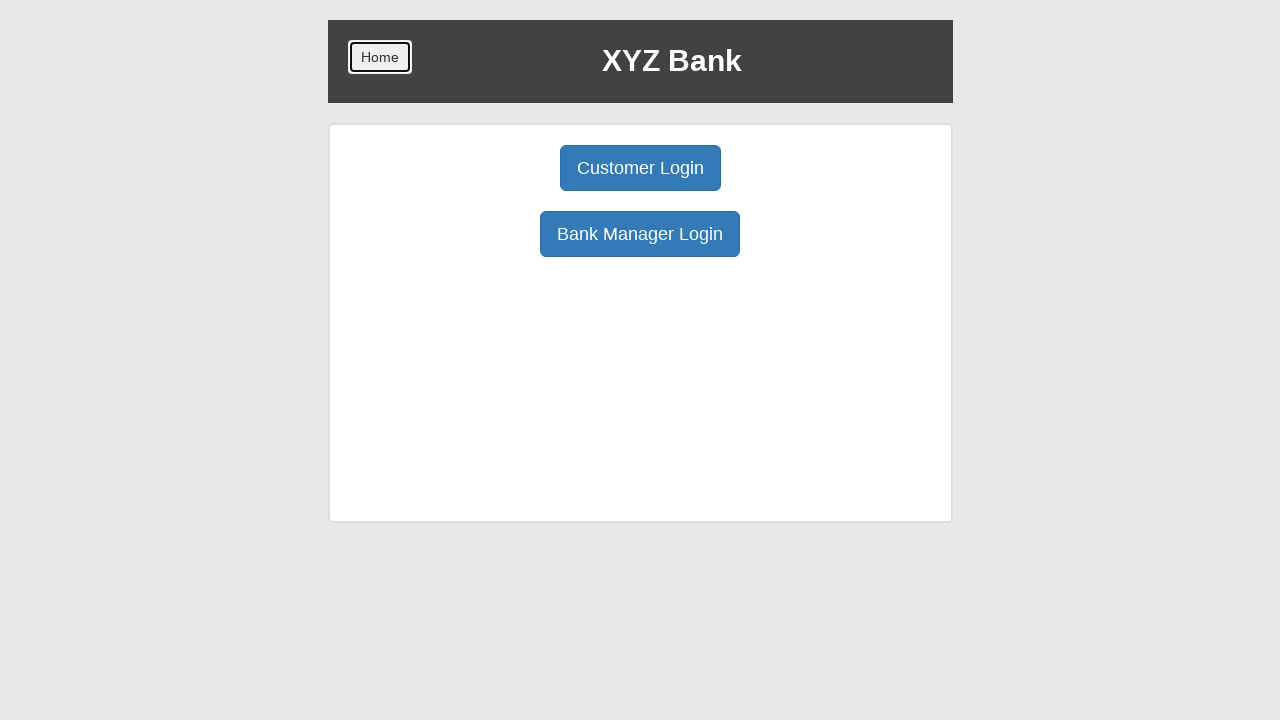

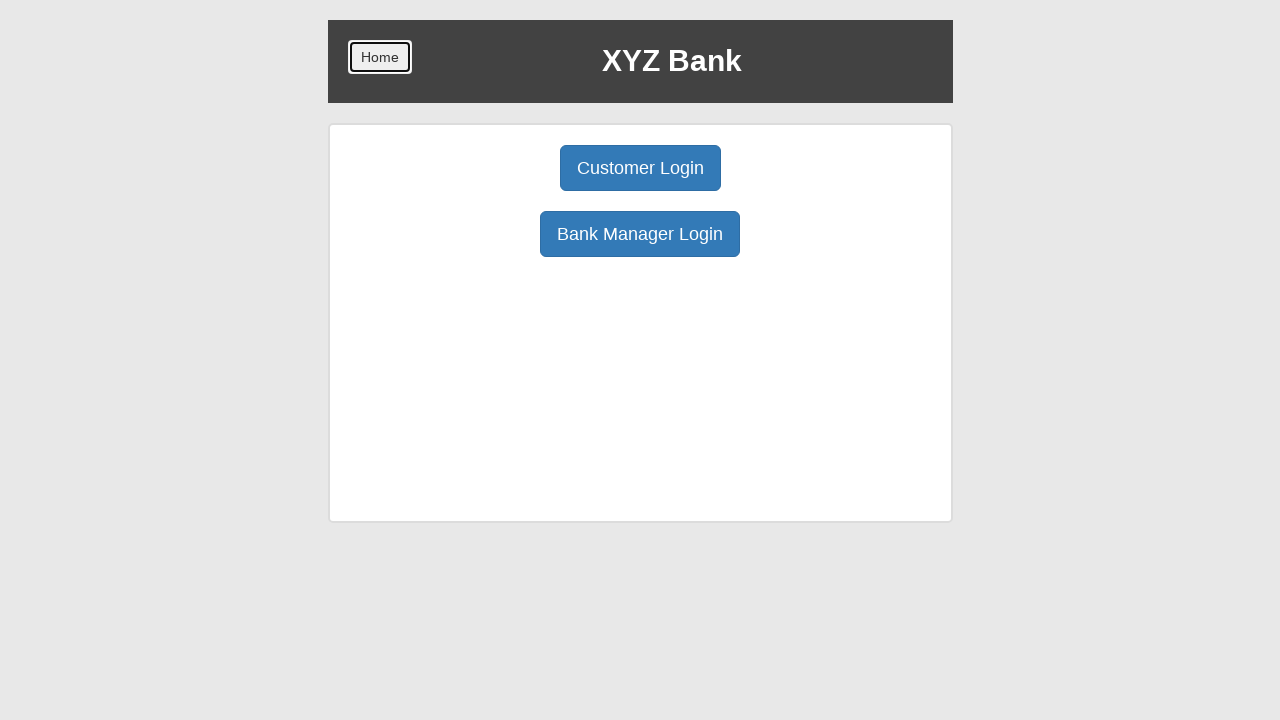